Tests navigation from Selenium IDE homepage to documentation page by clicking the Docs link and verifying the page title

Starting URL: https://www.selenium.dev/selenium-ide/

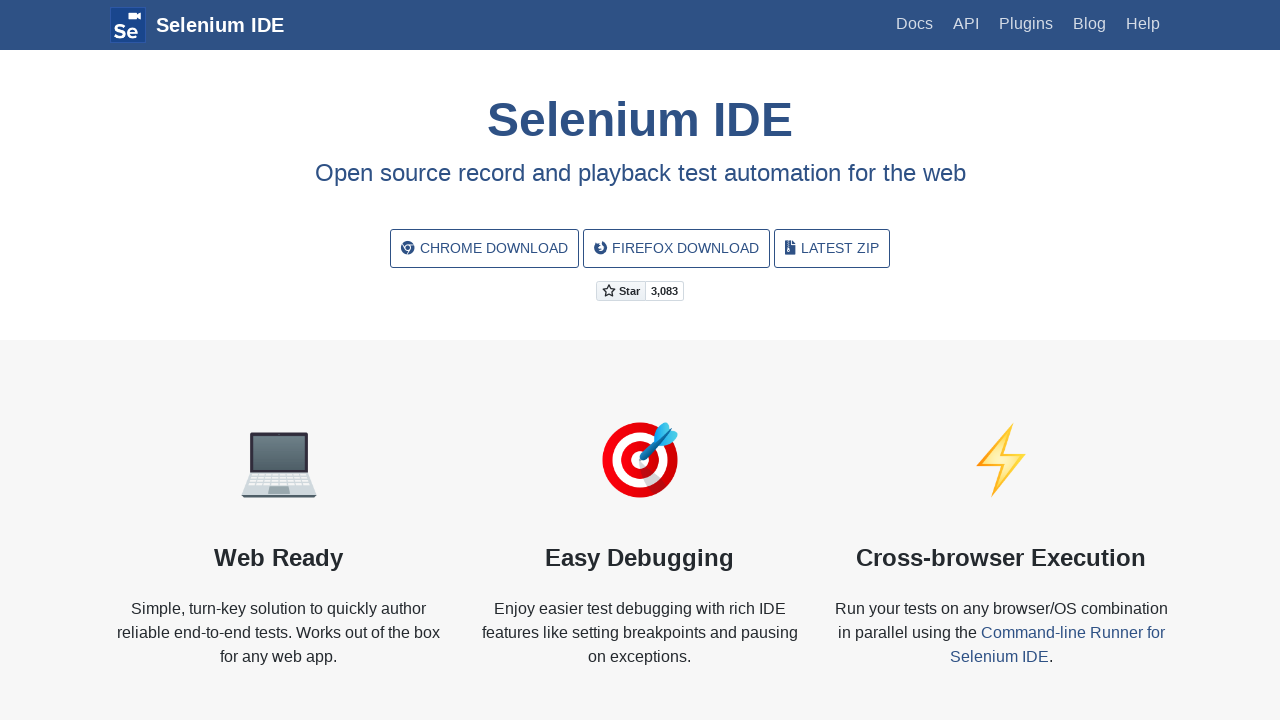

Clicked Docs link on Selenium IDE homepage at (914, 24) on a:text('Docs')
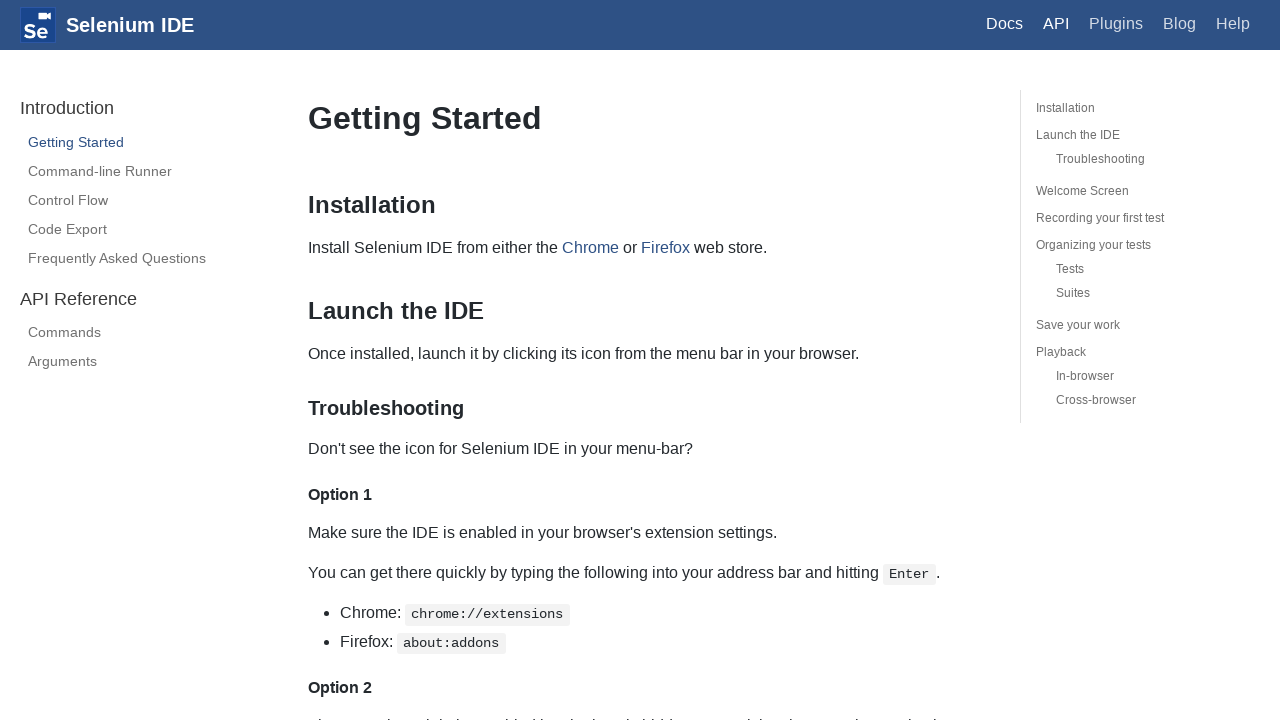

Verified page title is 'Getting Started · Selenium IDE'
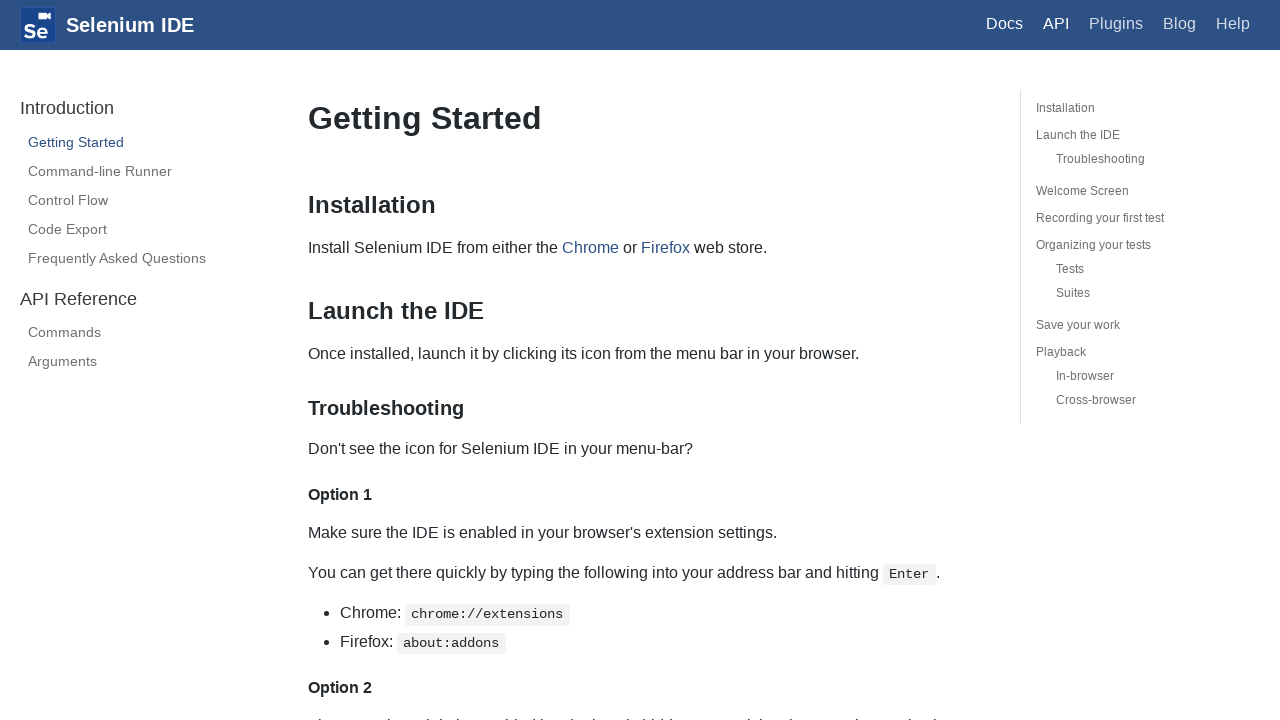

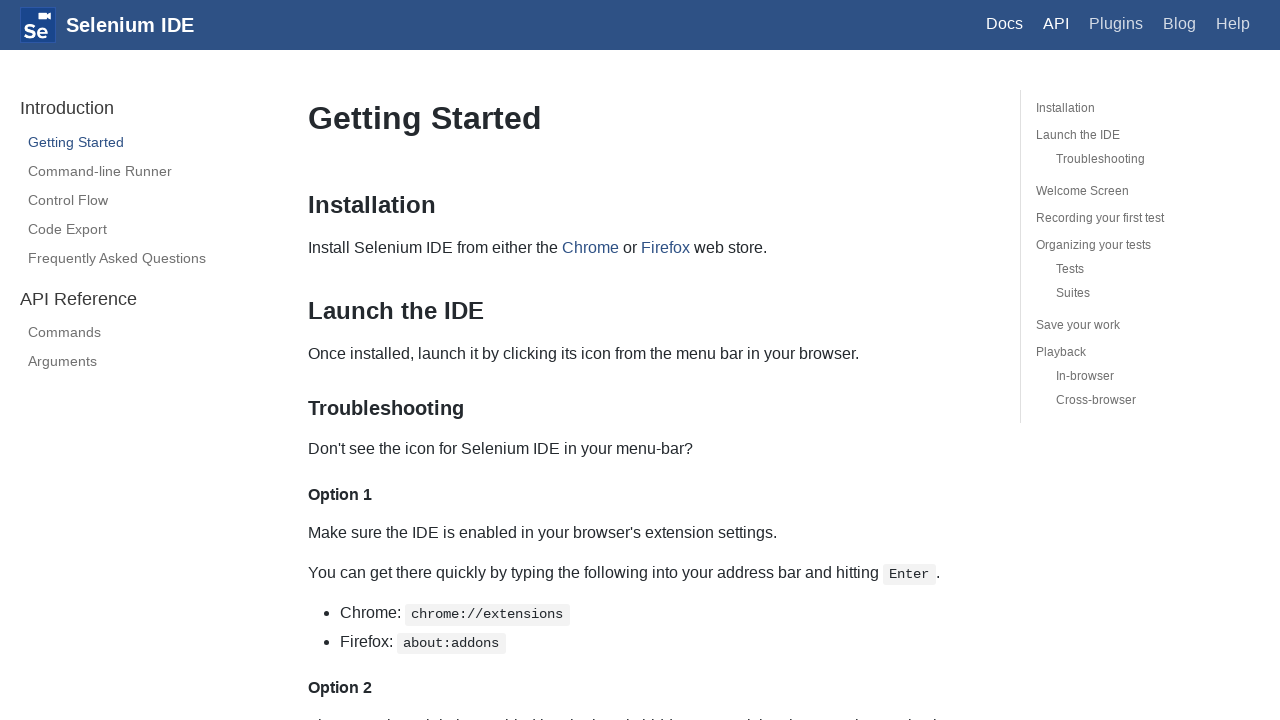